Tests tooltip functionality by hovering over a link and verifying the tooltip text appears

Starting URL: https://demoqa.com/tool-tips

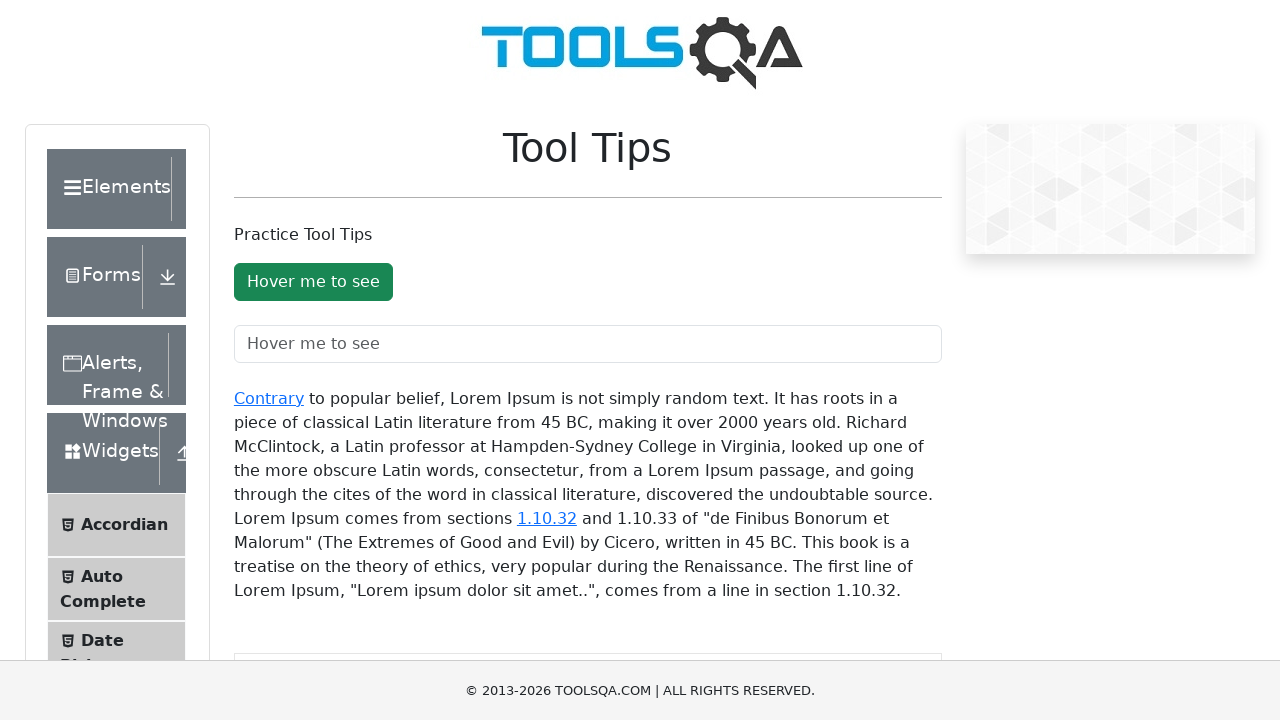

Hovered over the 'Contrary' link to trigger tooltip at (269, 398) on xpath=//a[text()='Contrary']
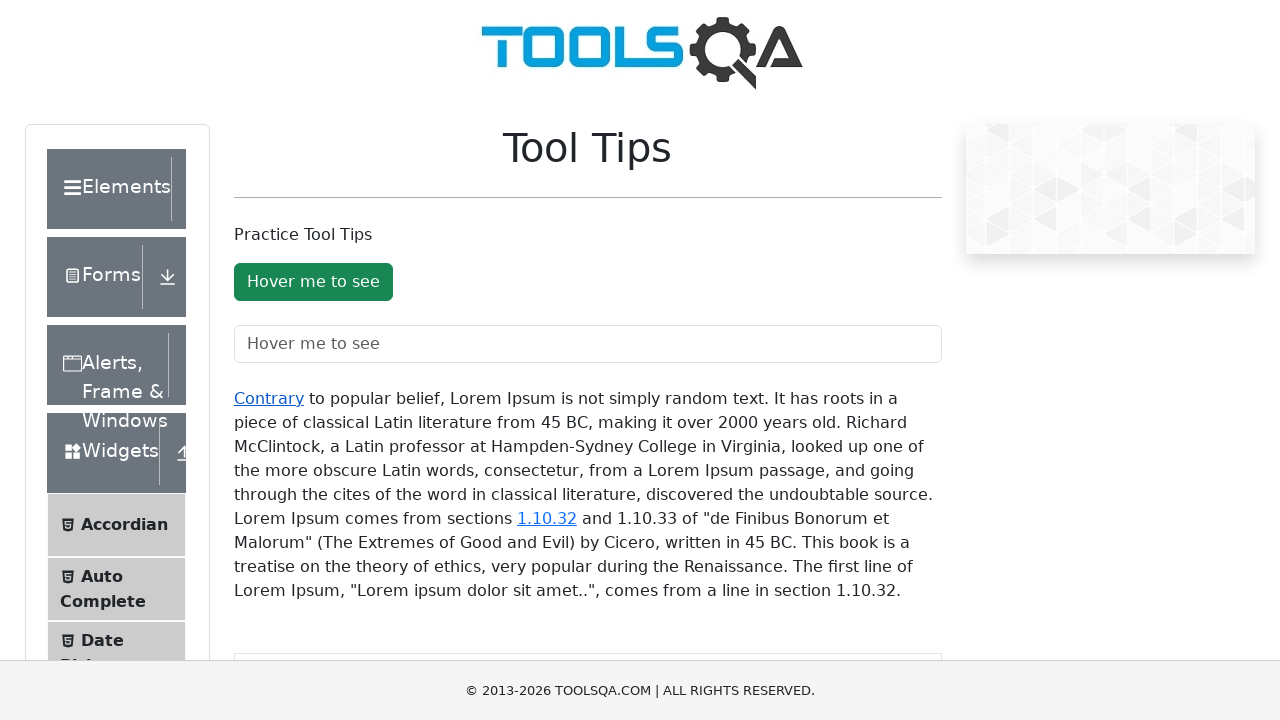

Tooltip appeared and is visible
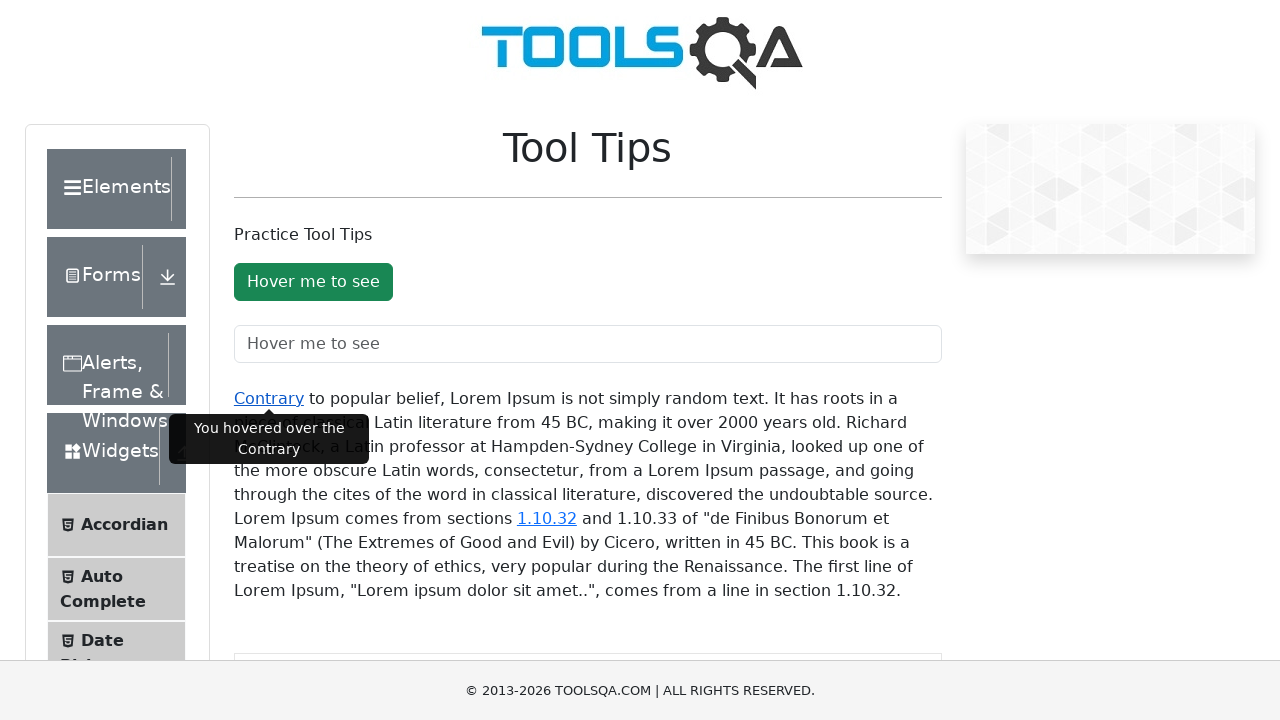

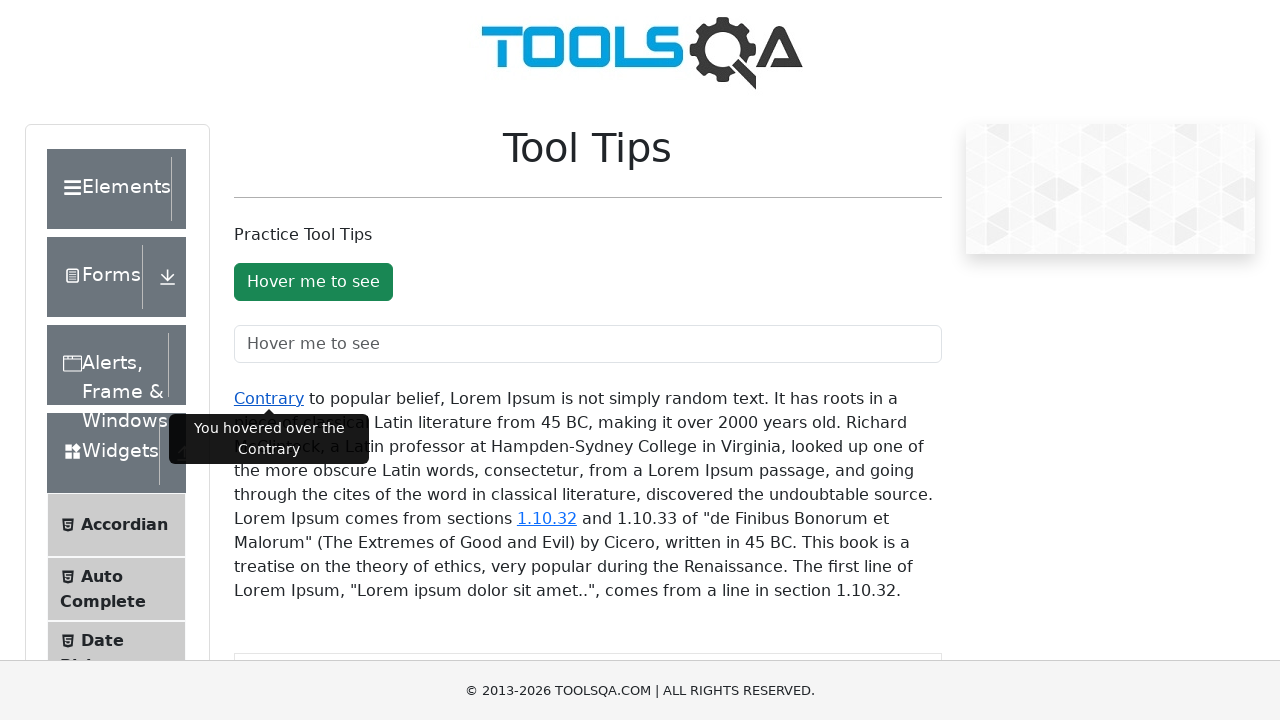